Tests that submitting the login form with blank fields shows an error message

Starting URL: https://www.securite.jp

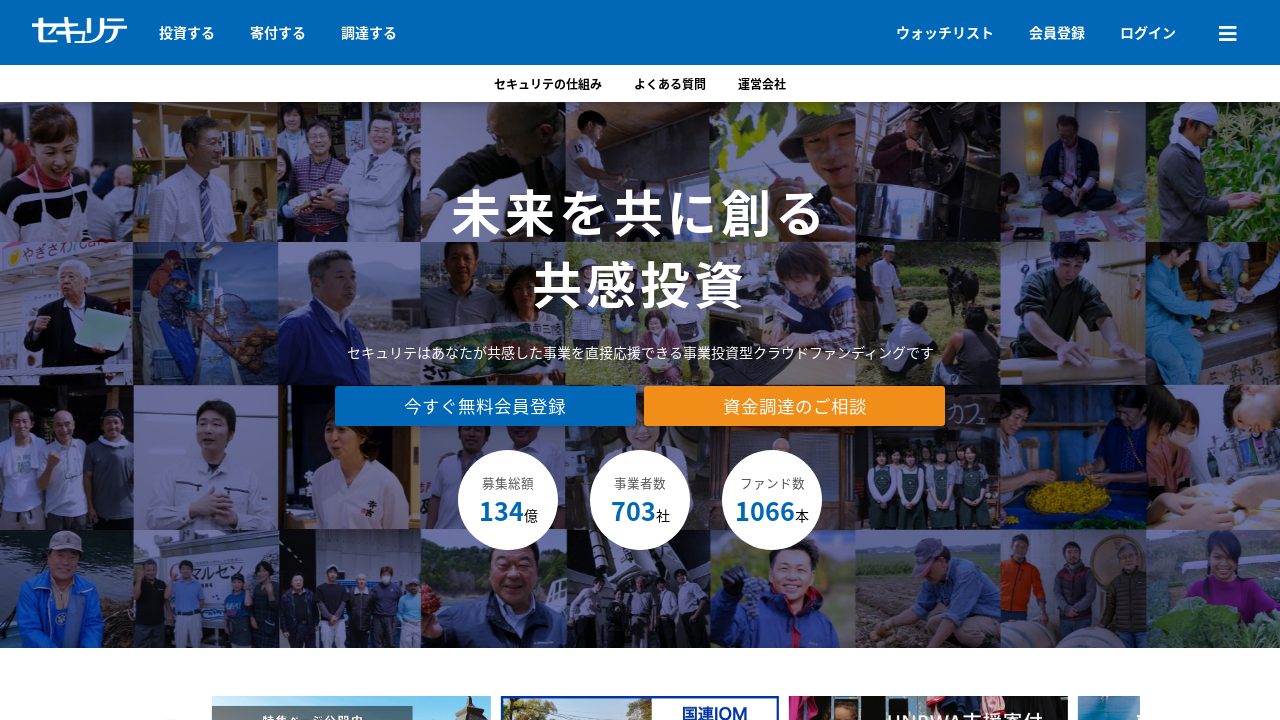

Clicked ログイン (login) link at (1148, 32) on text=ログイン
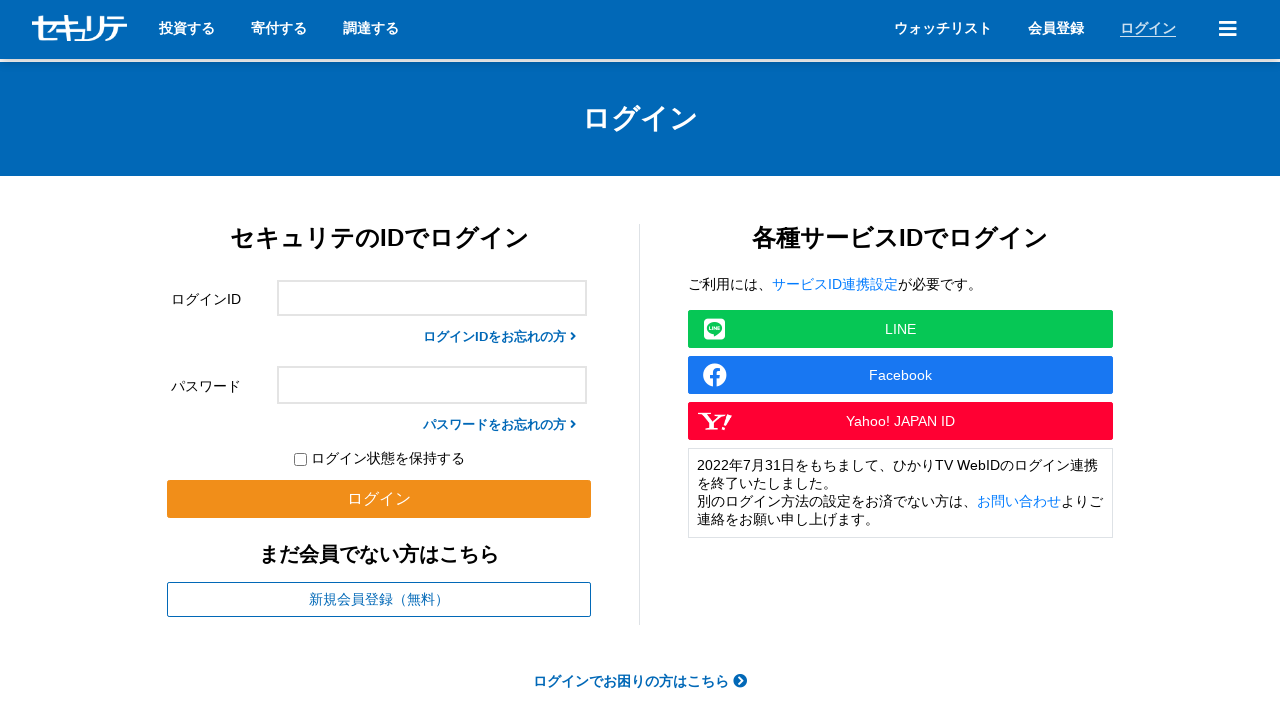

Login page DOM content loaded
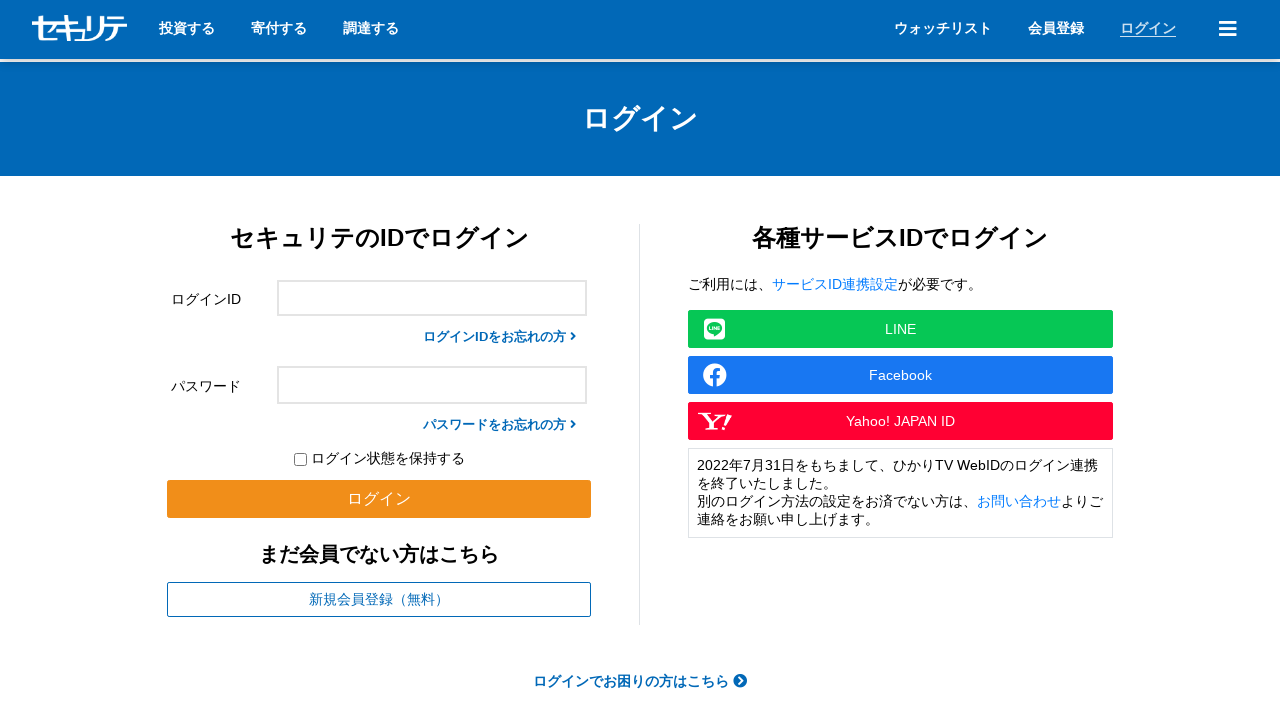

Submitted blank login form at (379, 499) on input[value='ログイン']
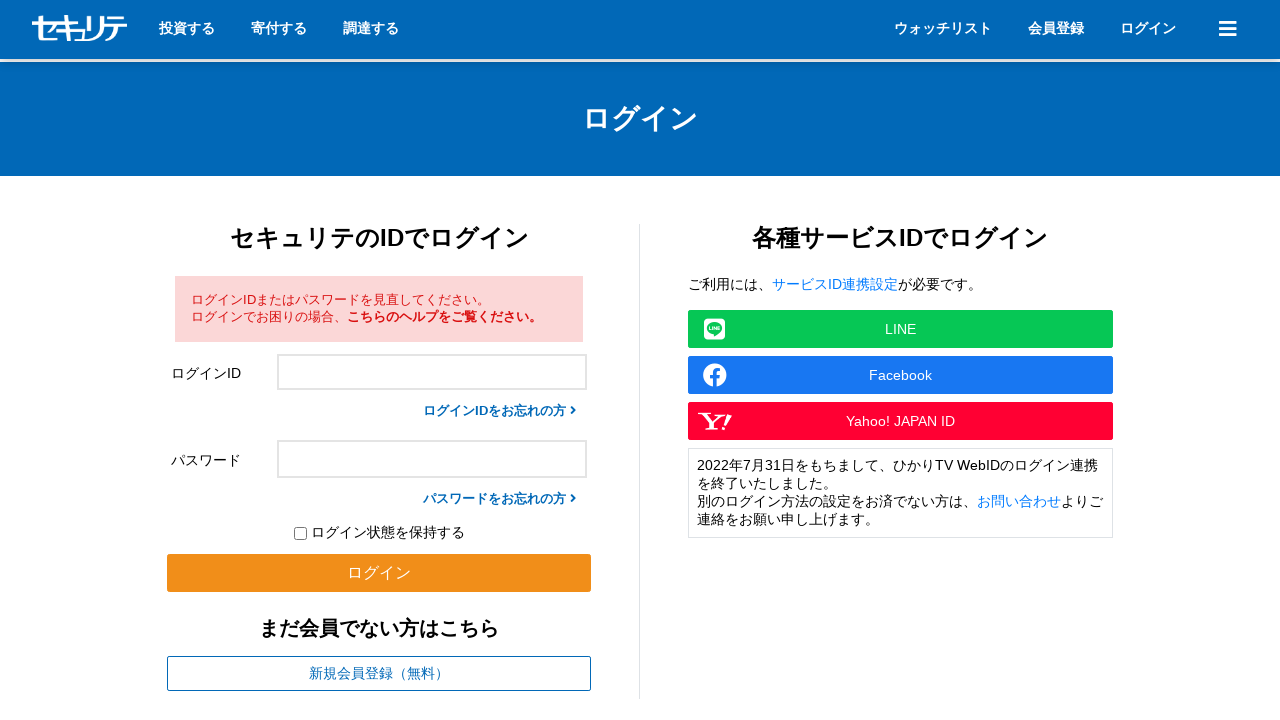

Error message appeared for blank form submission
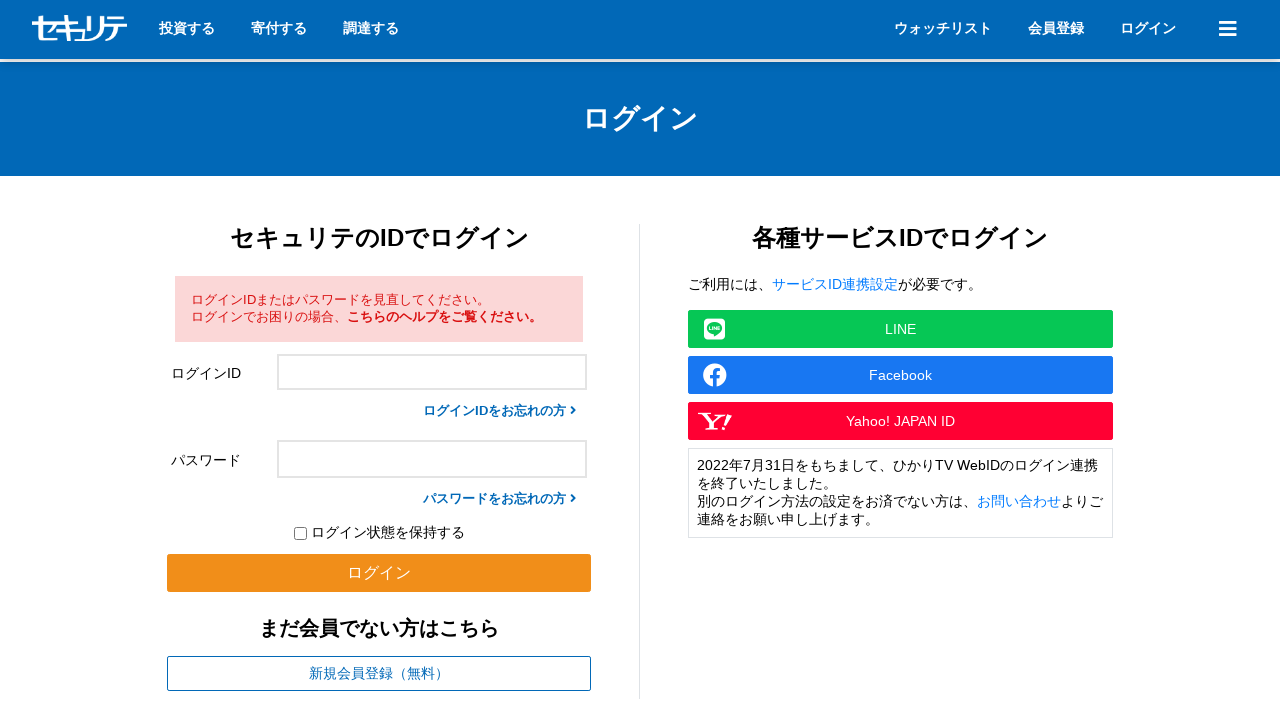

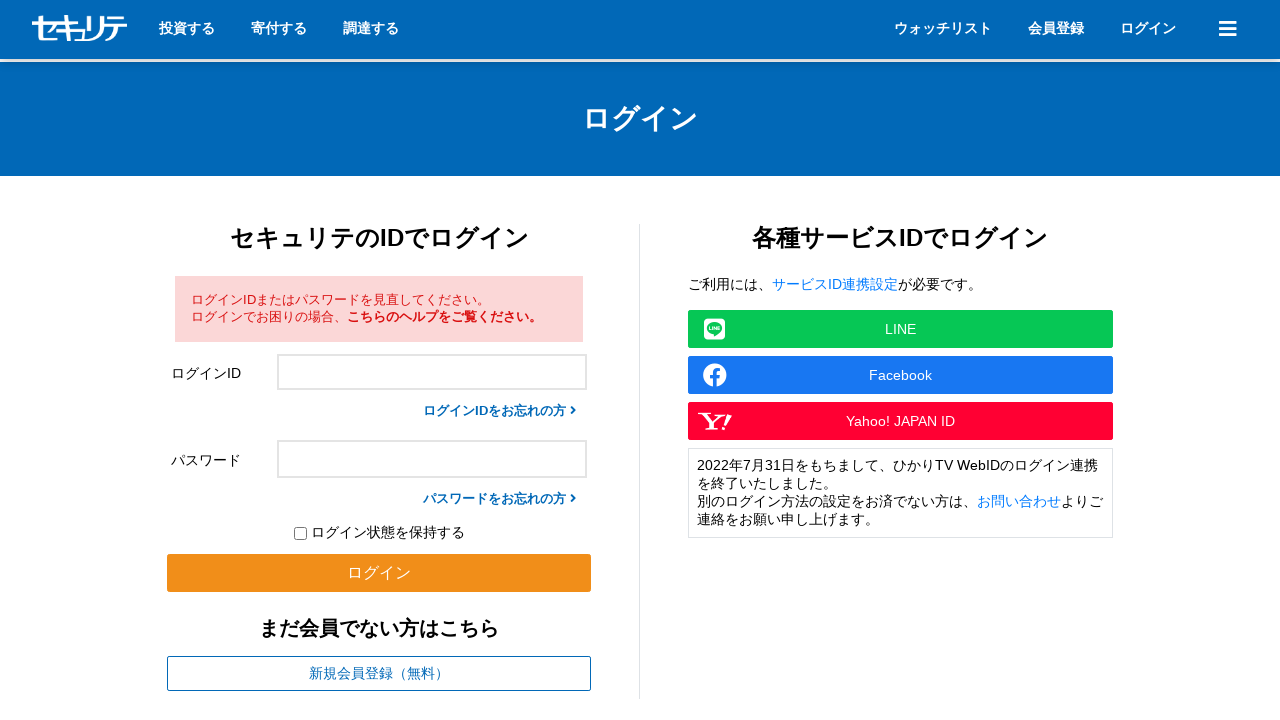